Tests JavaScript alert functionality by clicking the first alert button, accepting the alert, and verifying the result message

Starting URL: https://the-internet.herokuapp.com/javascript_alerts

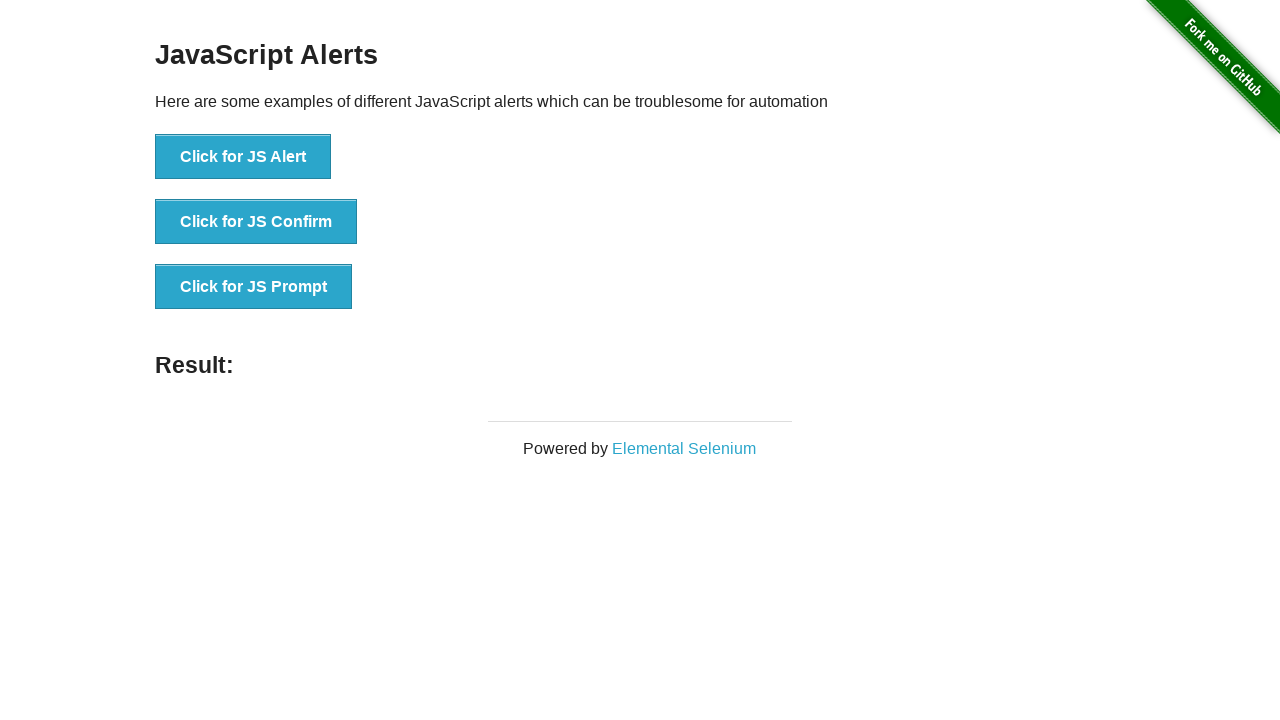

Clicked the first JavaScript alert button at (243, 157) on text='Click for JS Alert'
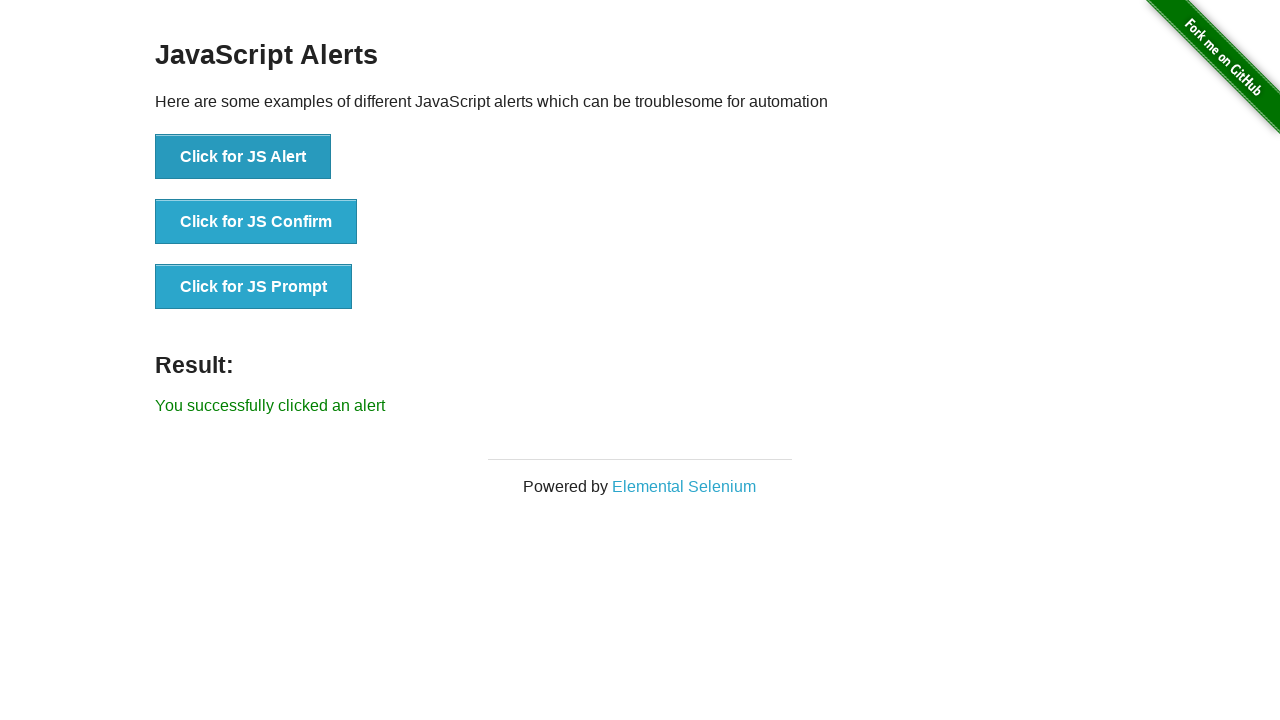

Set up dialog handler to accept alerts
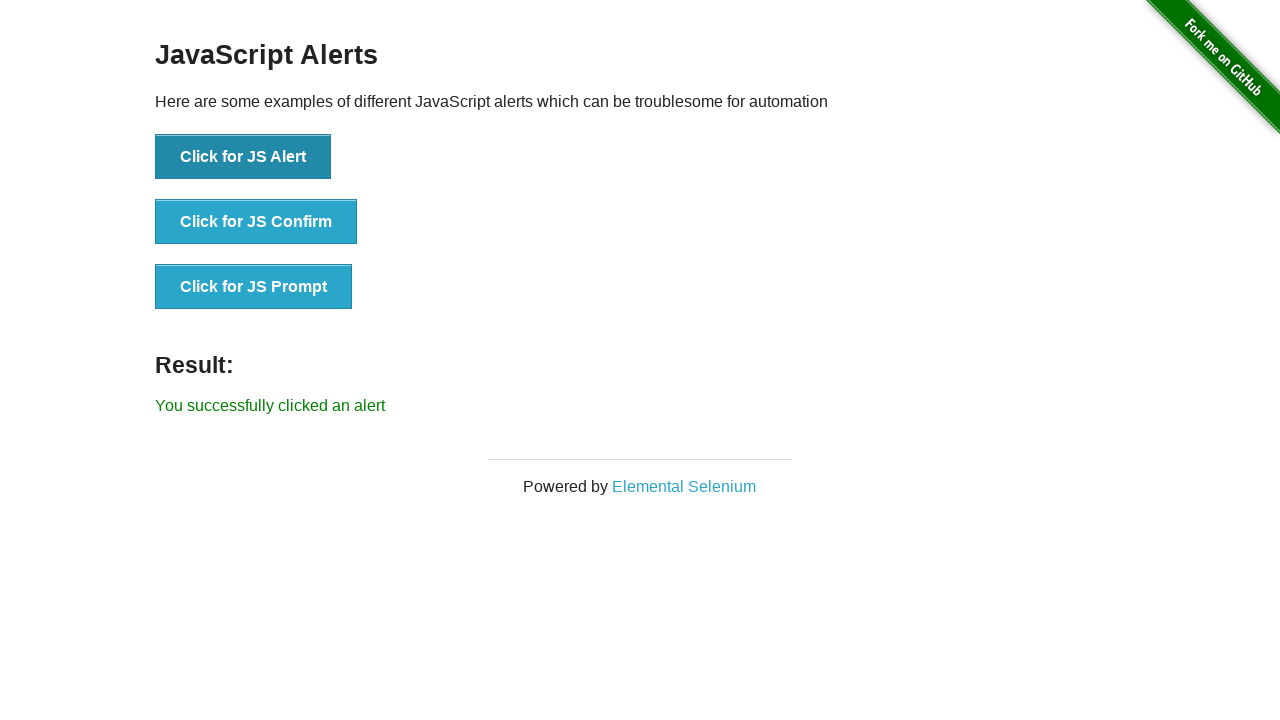

Clicked the alert button to trigger dialog at (243, 157) on text='Click for JS Alert'
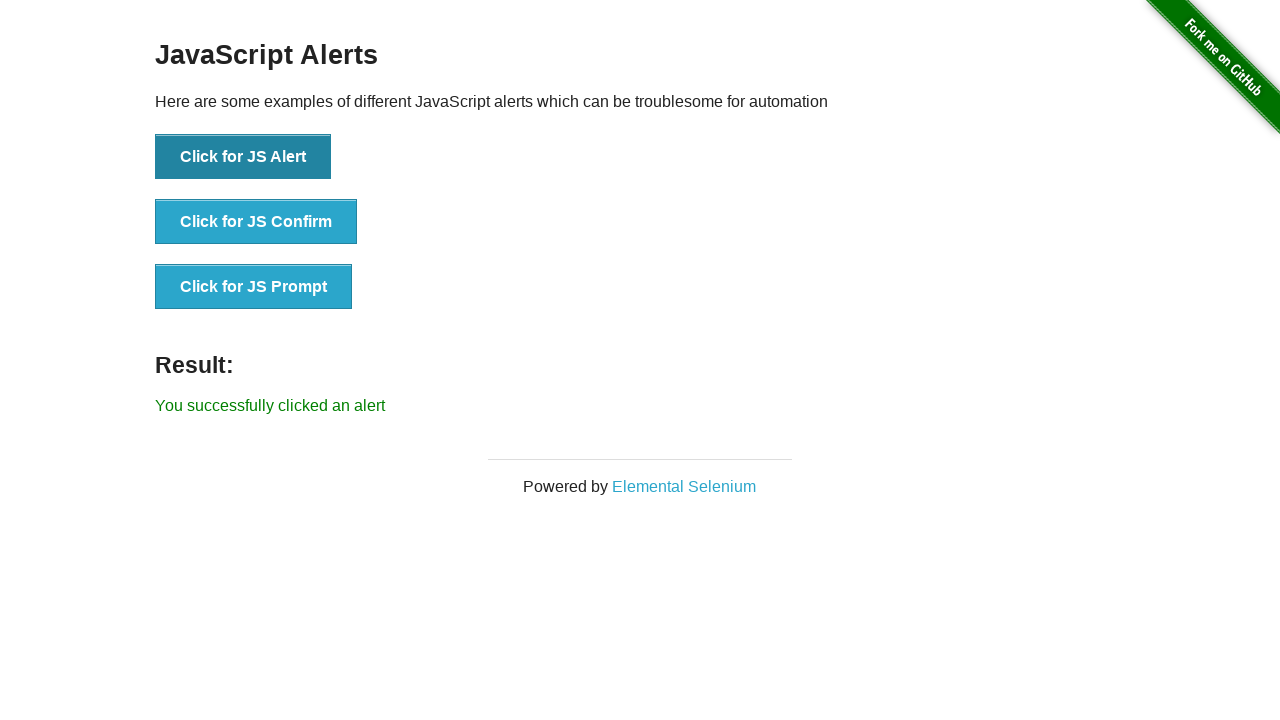

Located the result element
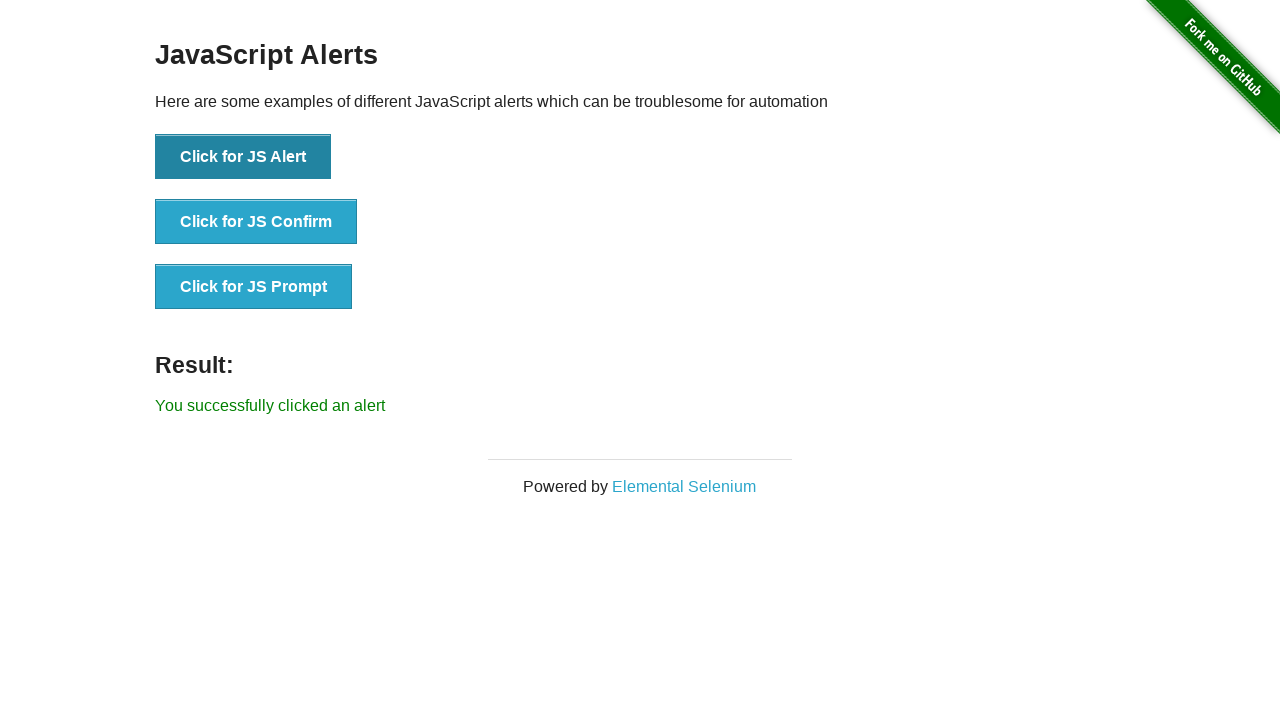

Verified result message: 'You successfully clicked an alert'
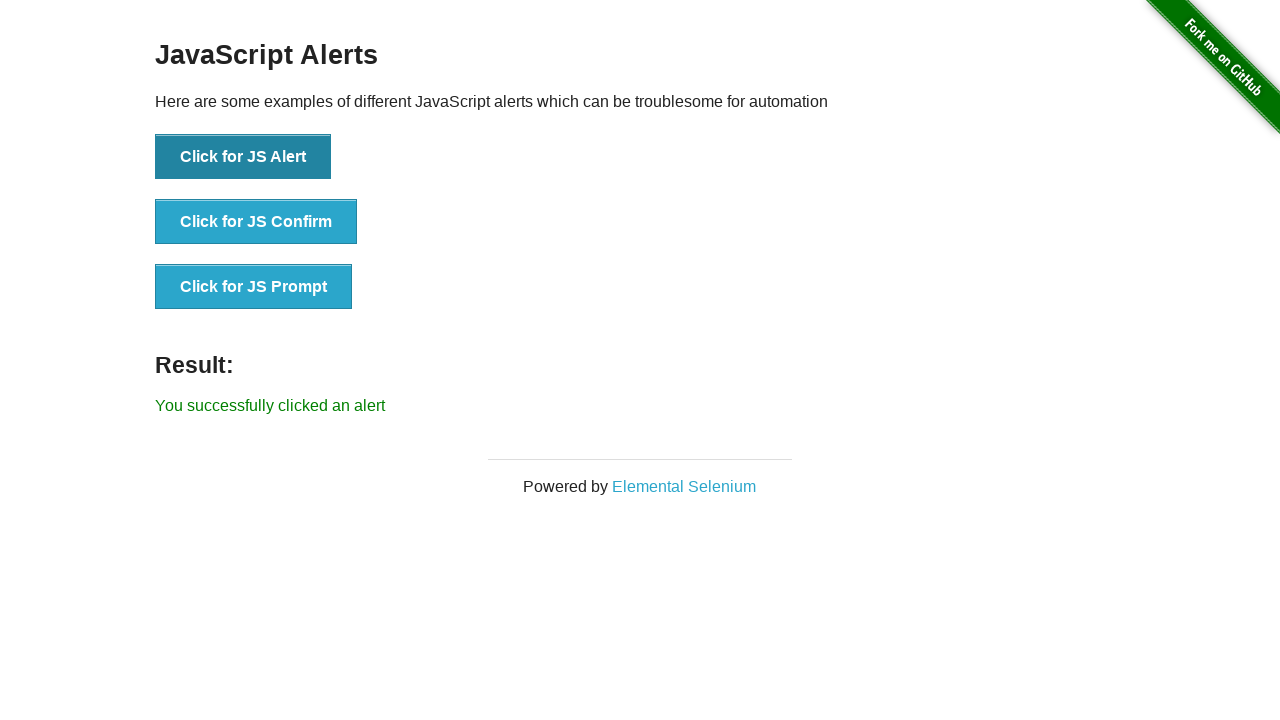

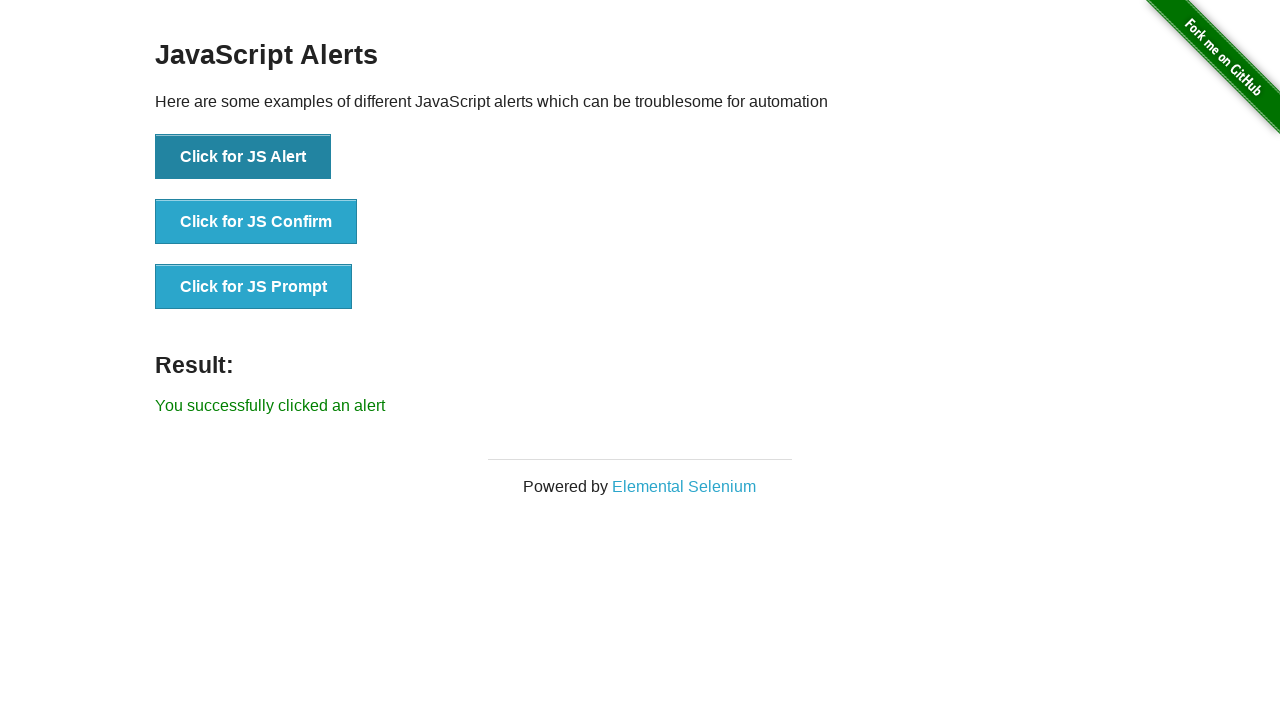